Navigates to the broken links/images test page on DemoQA website

Starting URL: https://demoqa.com/broken

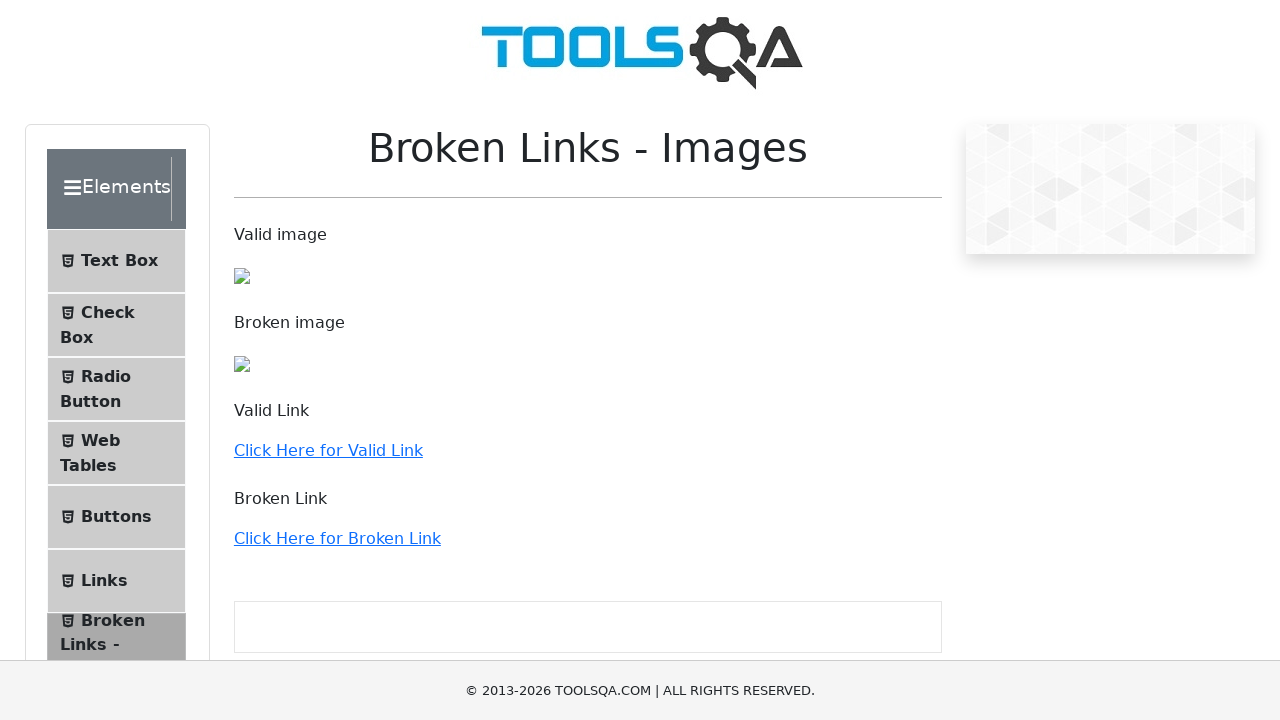

Navigated to broken links/images test page on DemoQA website
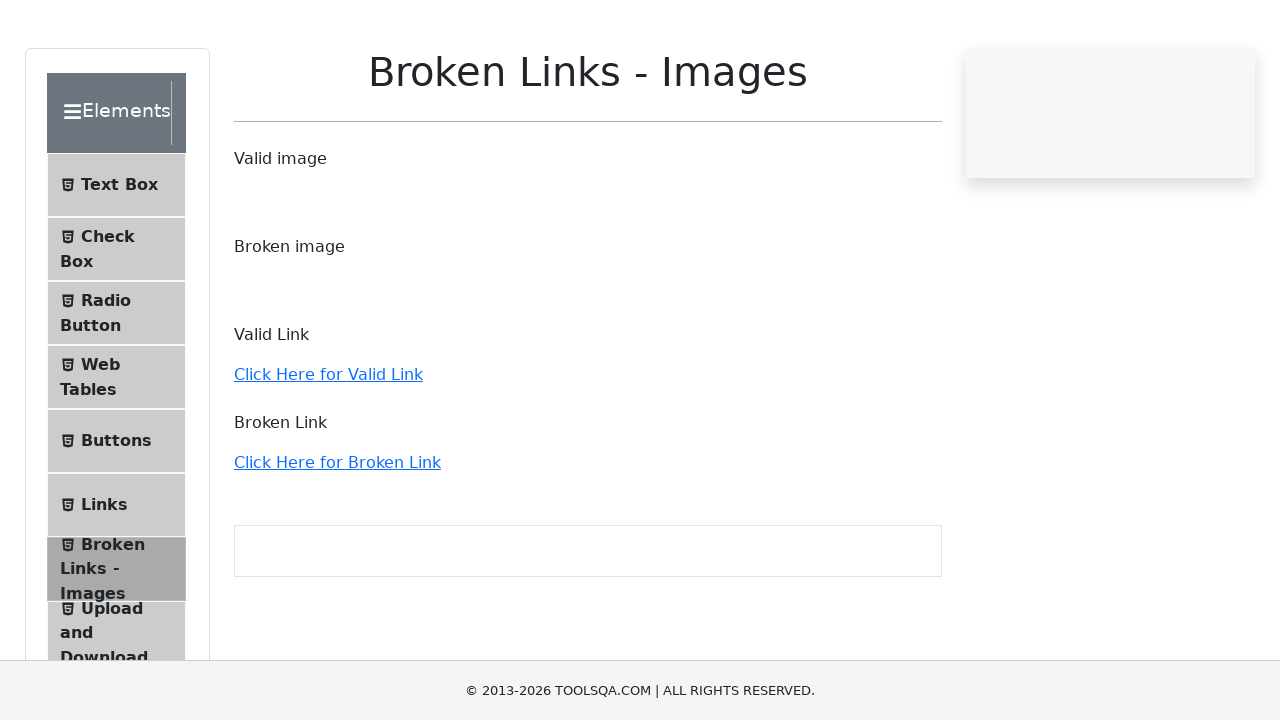

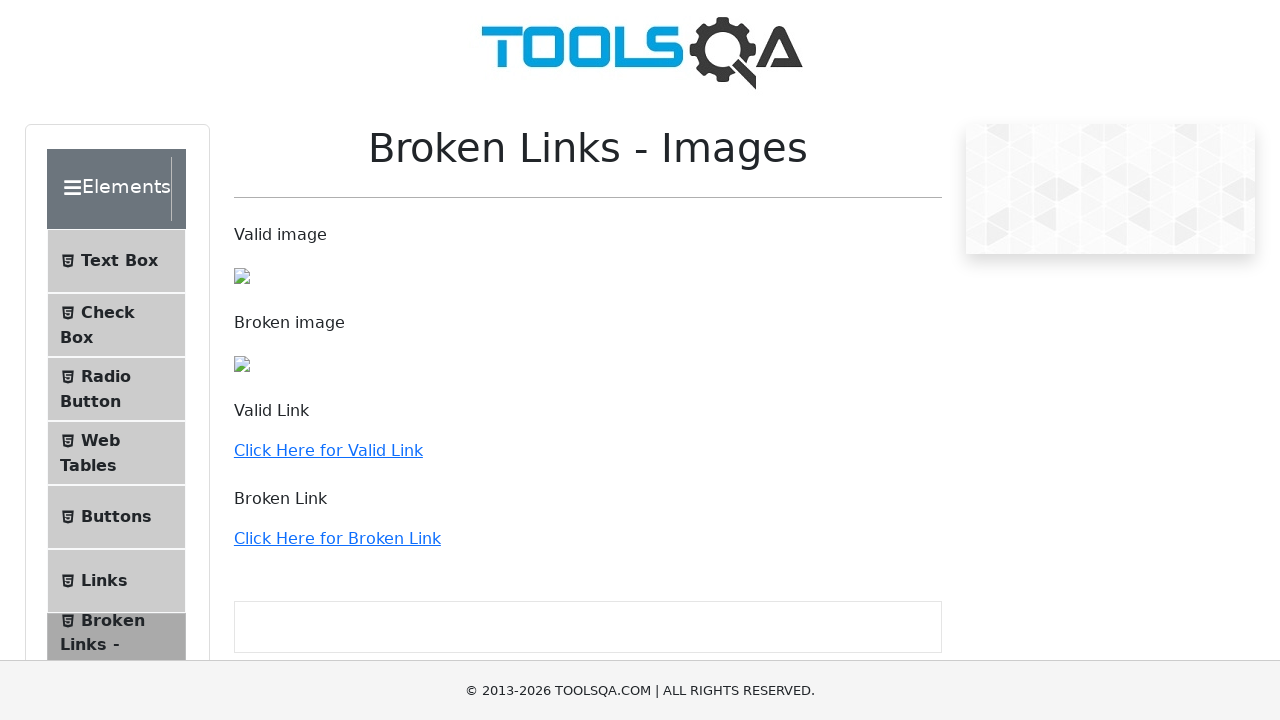